Tests the registration account page by clicking register button and filling in first name, last name fields, and clicking a checkbox

Starting URL: https://rahulshettyacademy.com/client

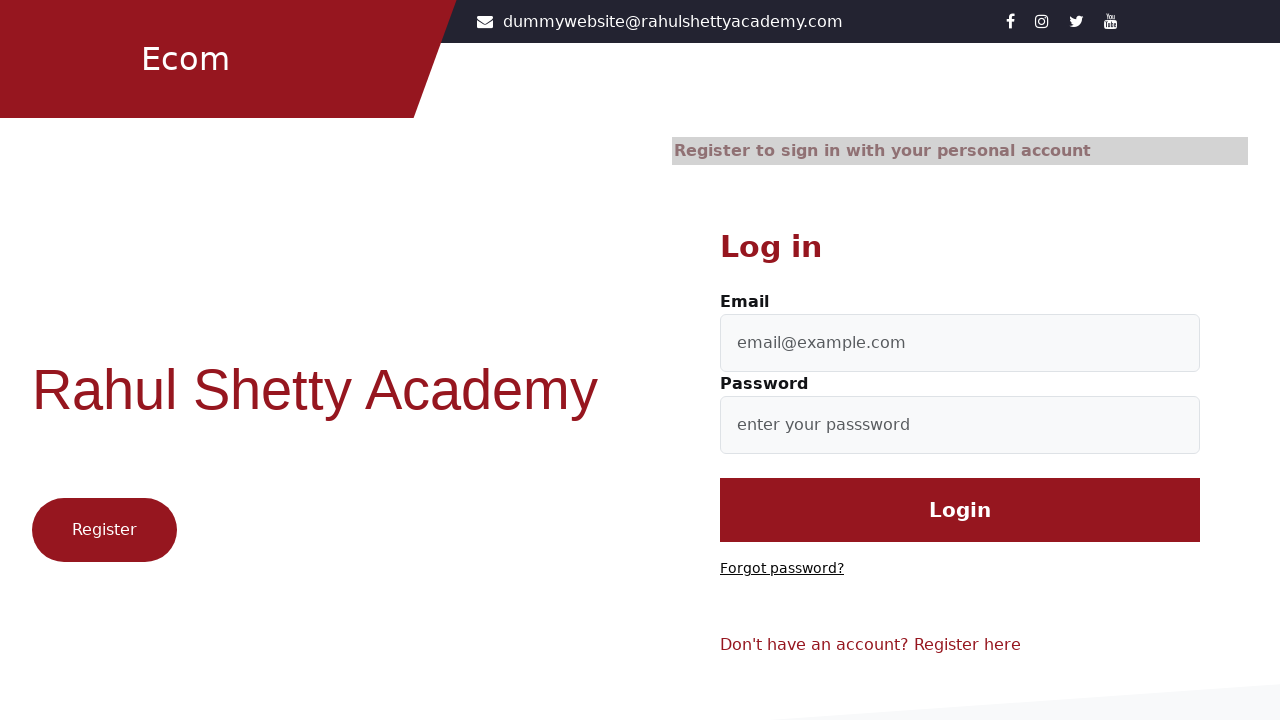

Clicked register button at (104, 530) on .btn1
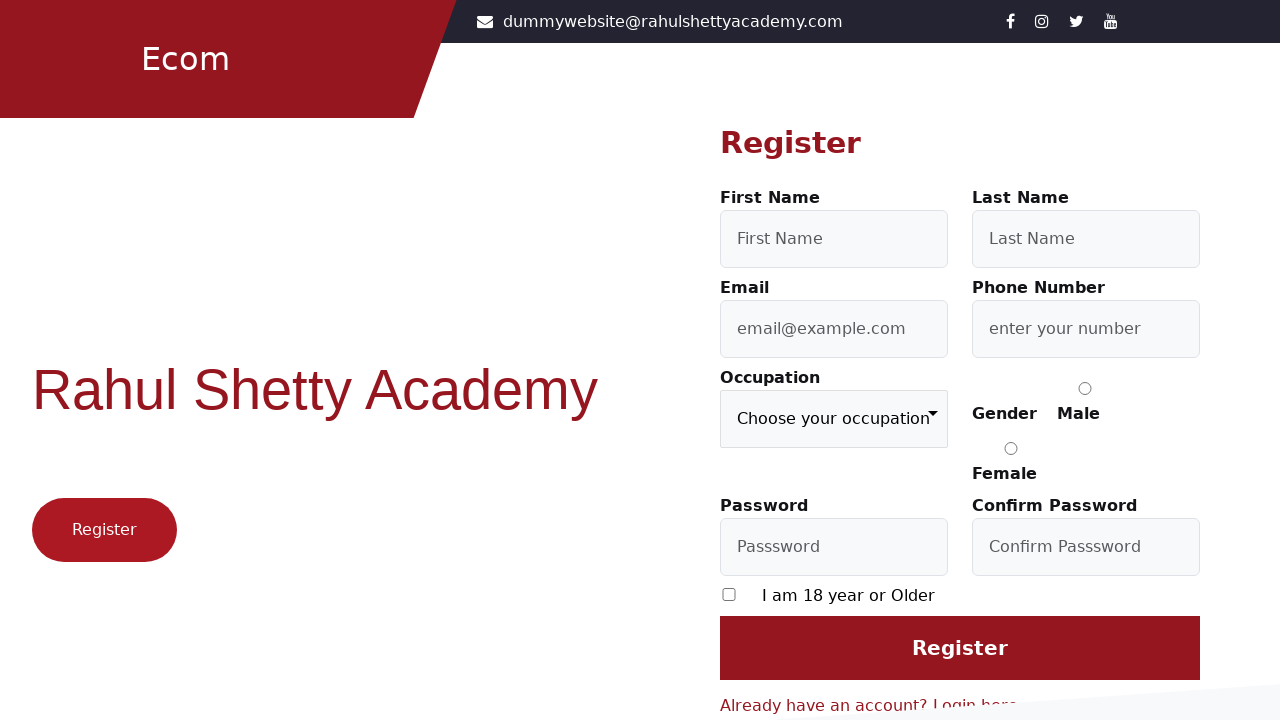

Filled first name field with 'First' on #firstName
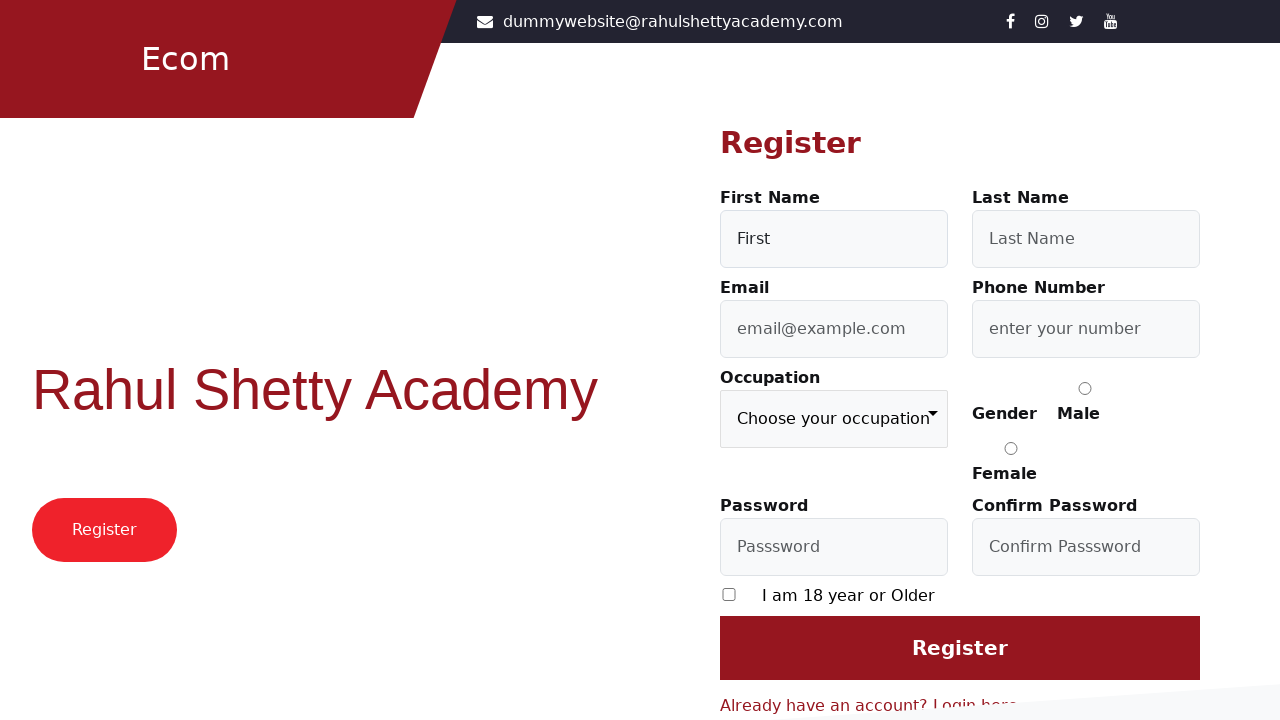

Filled last name field with 'Last' on #lastName
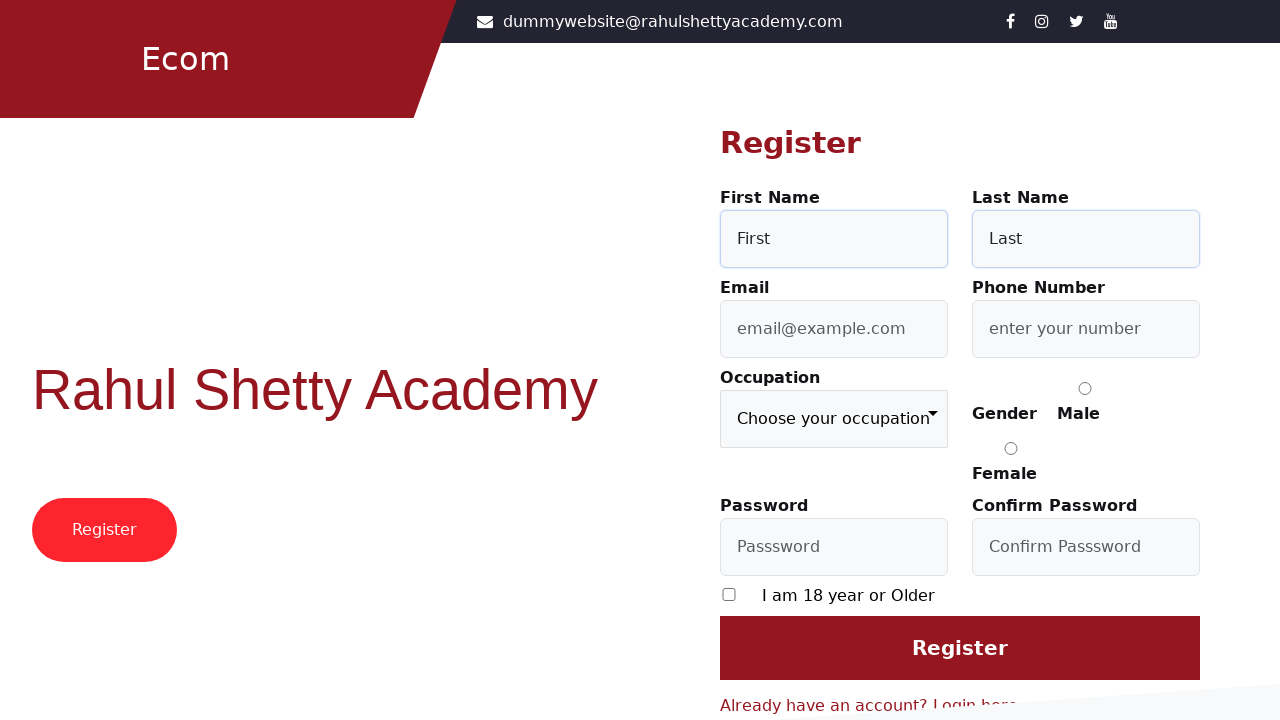

Clicked checkbox to agree to terms at (729, 594) on [type='checkbox']
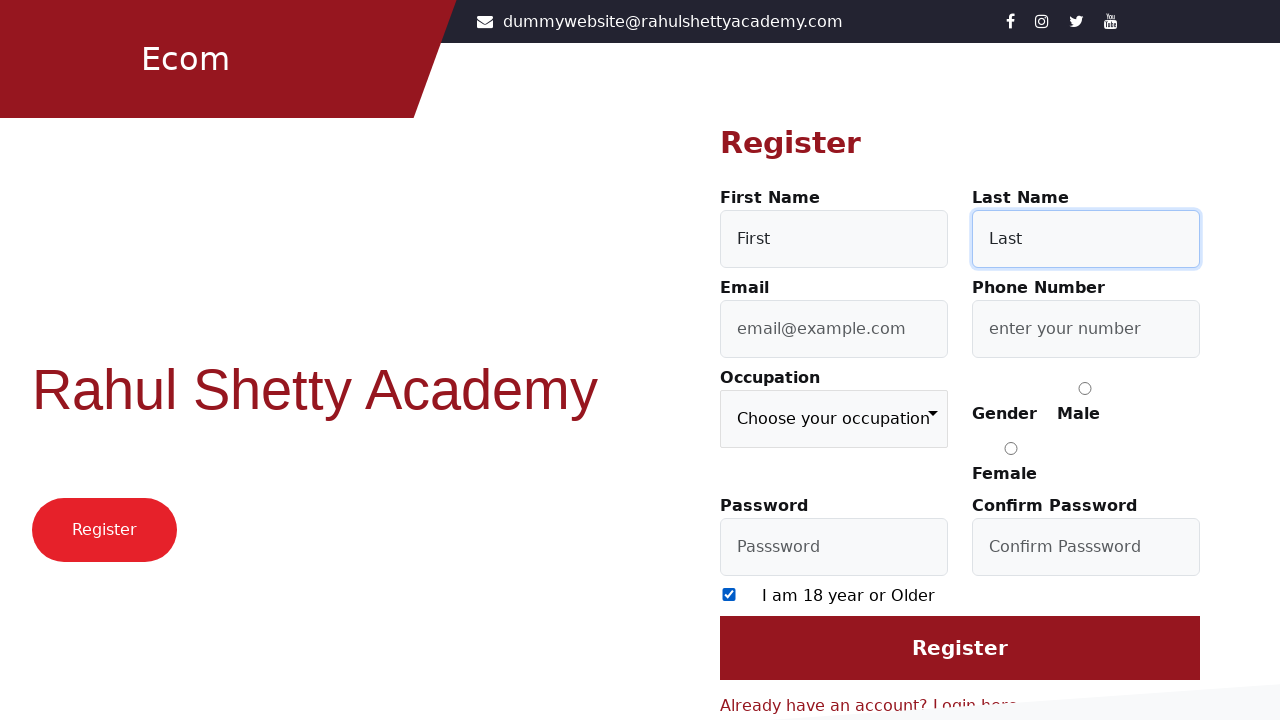

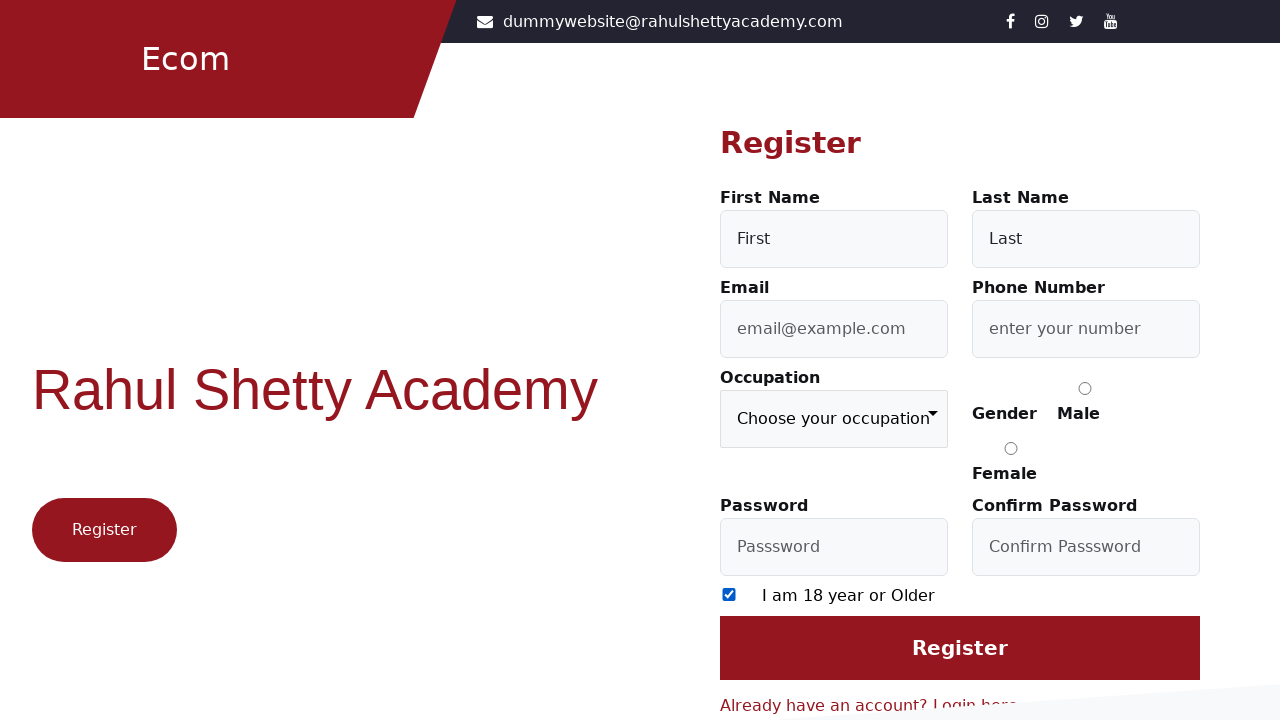